Tests clicking a button that changes color when clicked.

Starting URL: https://seleniumbase.io/demo_page

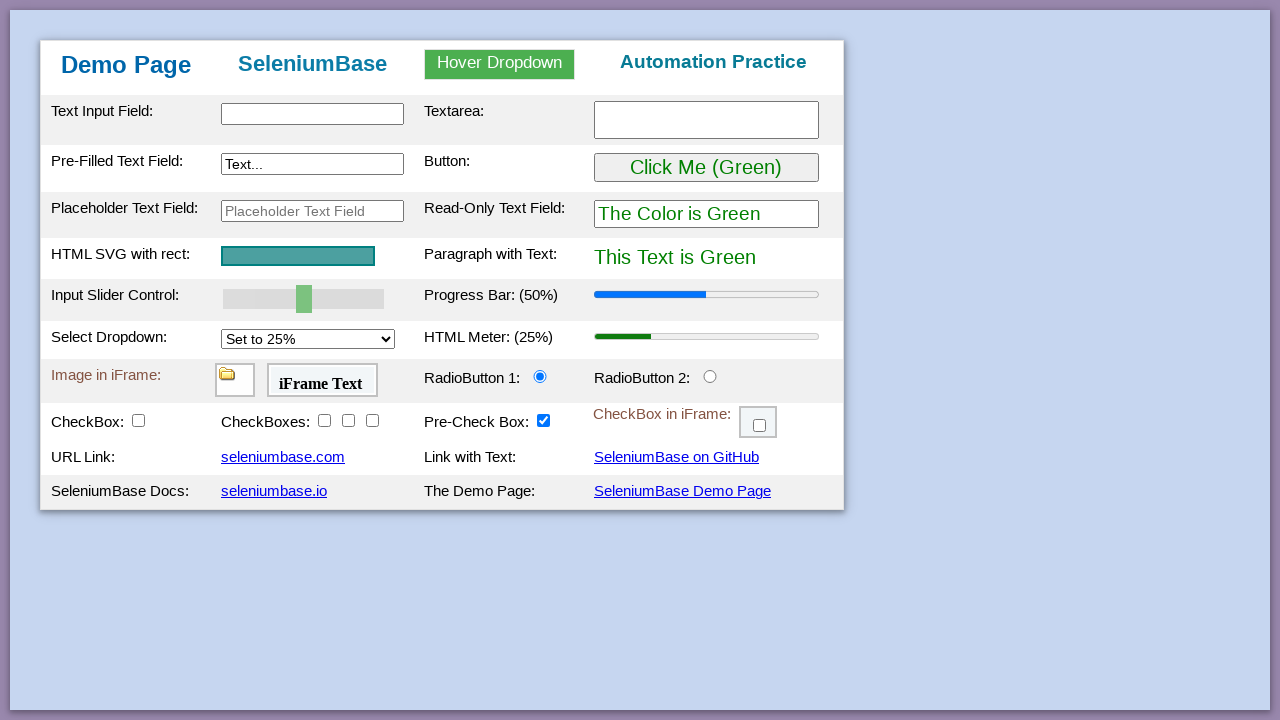

Waited for page to load - table body element appeared
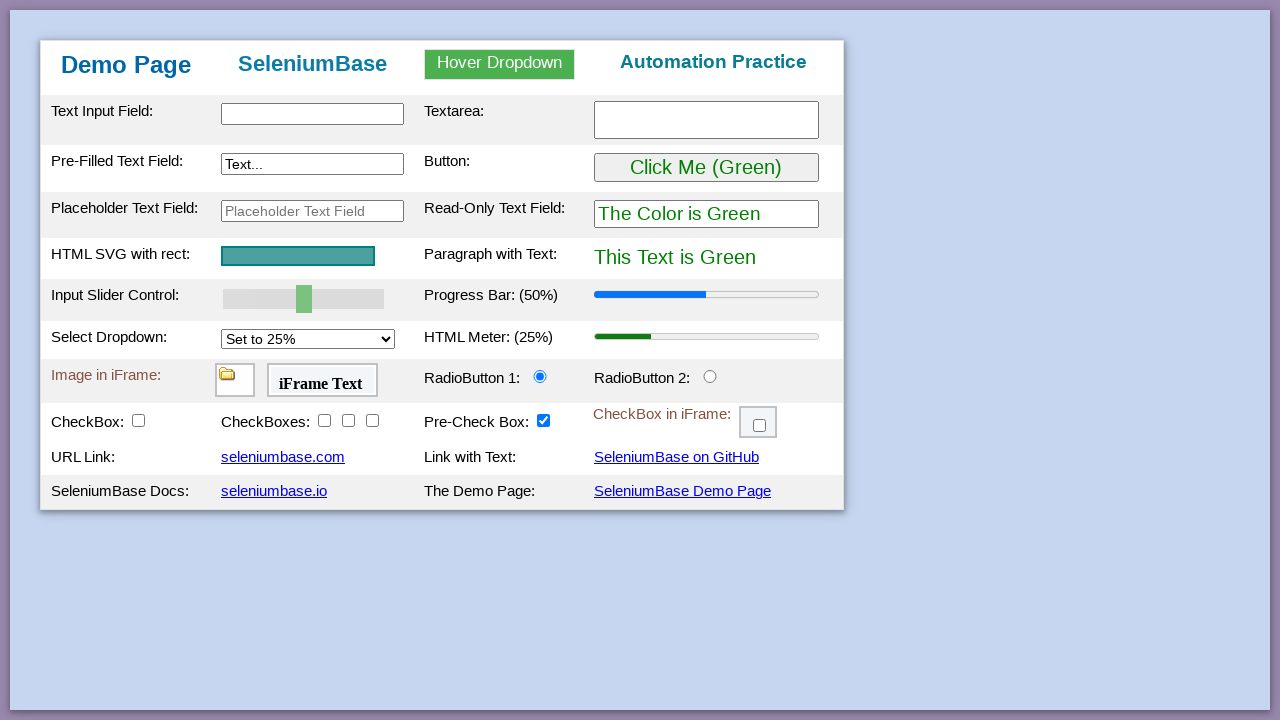

Clicked the color-change button at (706, 168) on #myButton
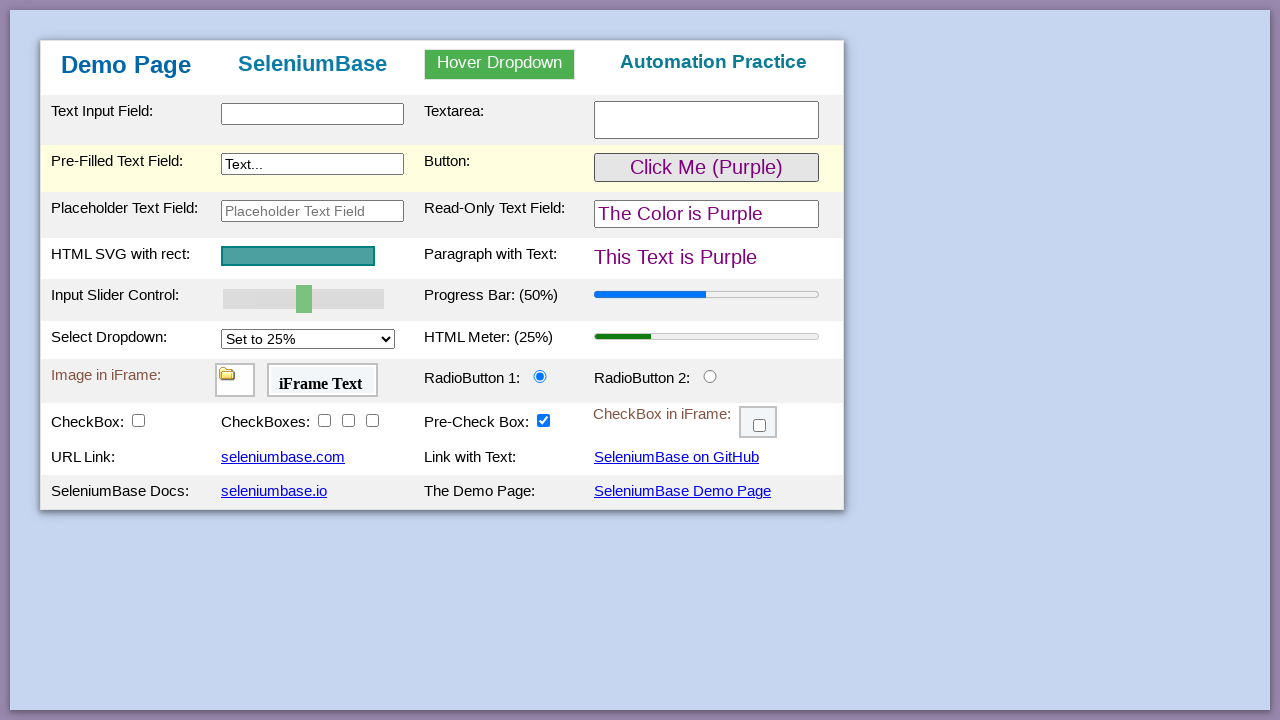

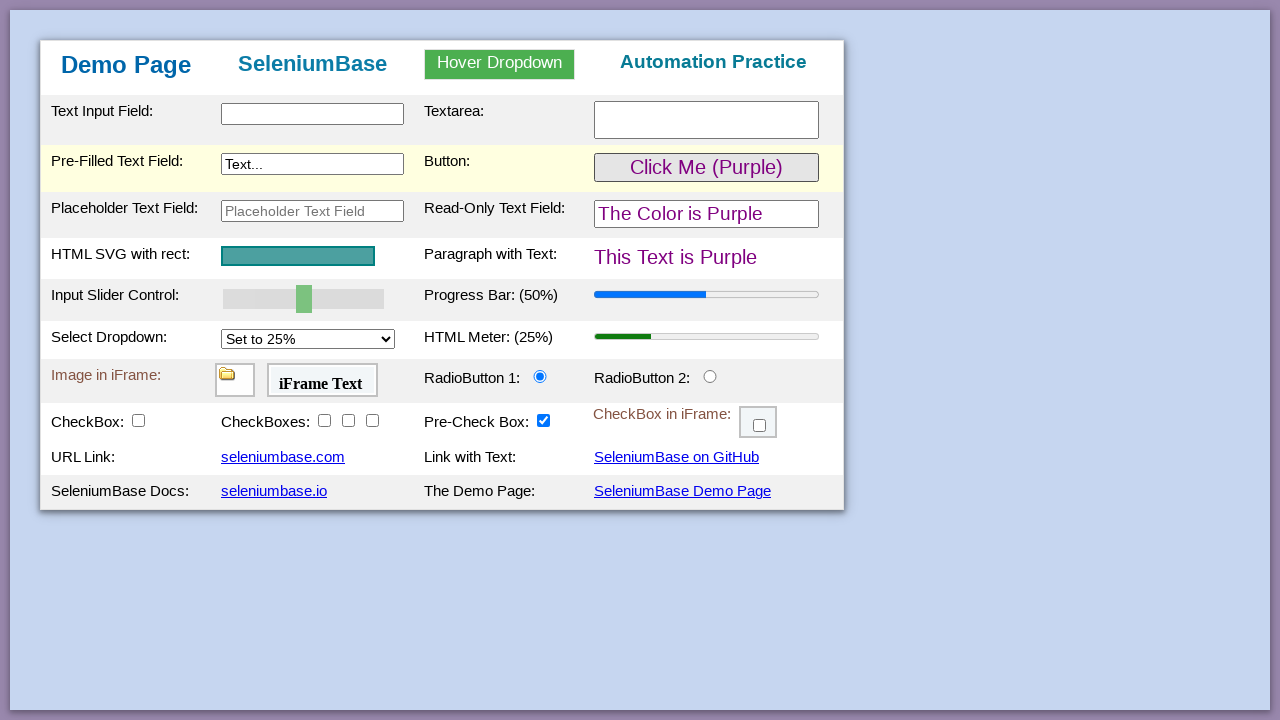